Tests select dropdown functionality on DemoQA by selecting options using different methods: by value (Black), by index (Red), and by visible text (Yellow), and verifies the selections.

Starting URL: https://demoqa.com/select-menu

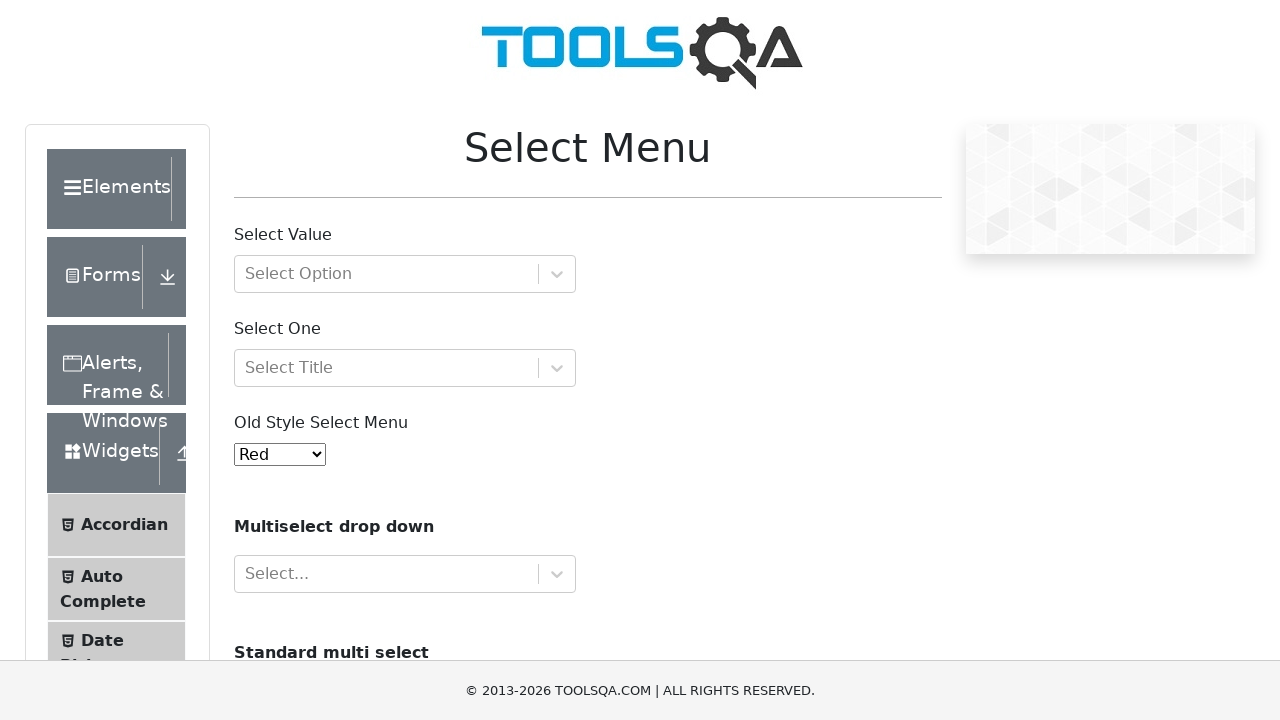

Located old select menu dropdown element
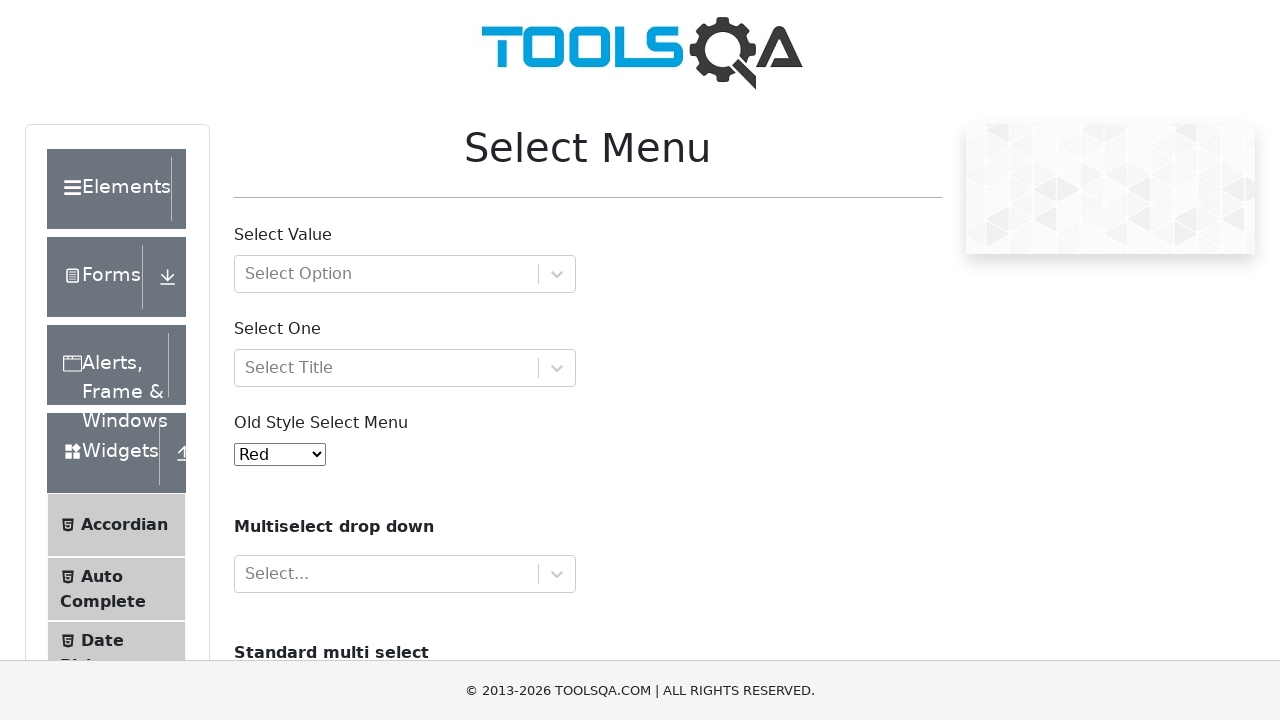

Old select menu dropdown is now visible
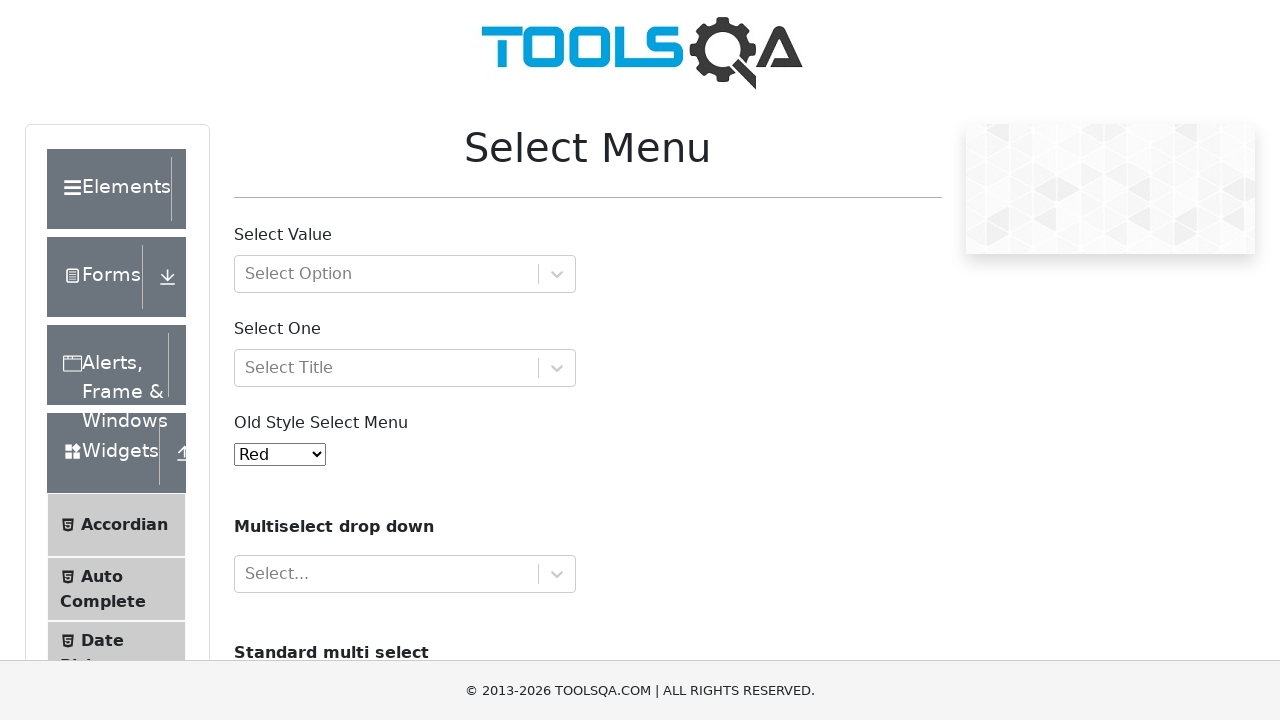

Selected 'Black' option by value '5' on #oldSelectMenu
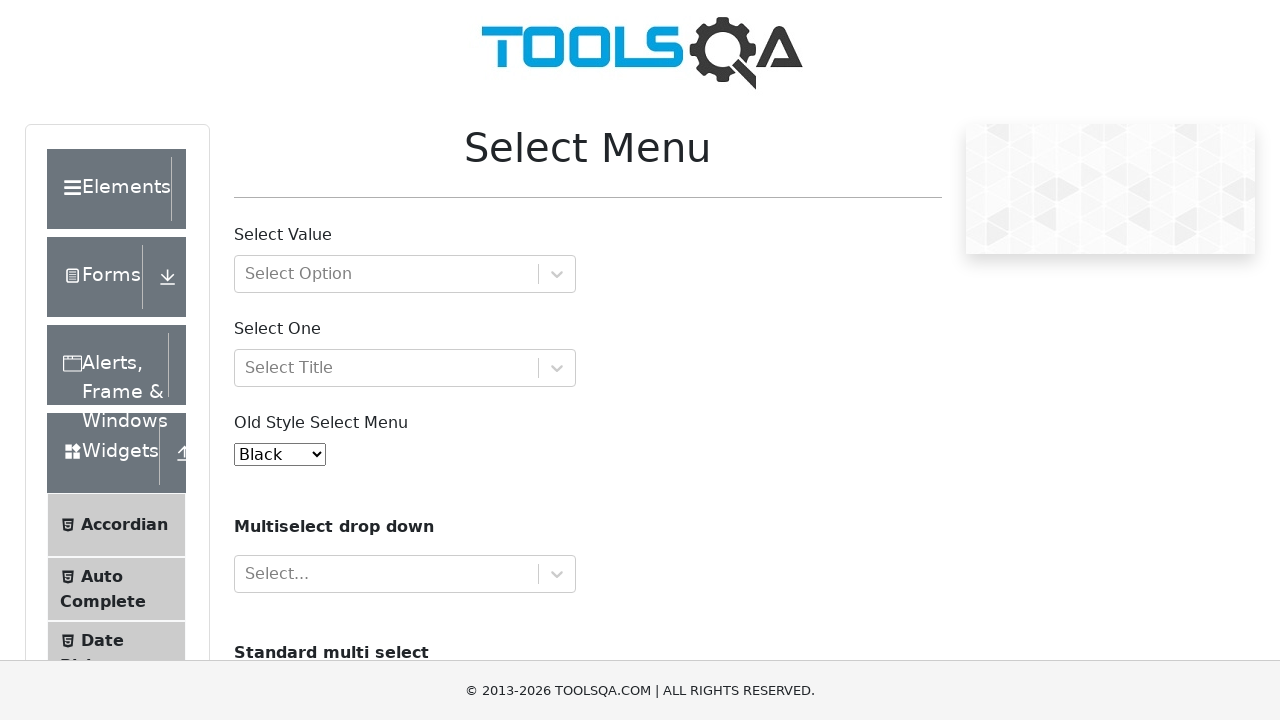

Waited 1000ms to observe selection change
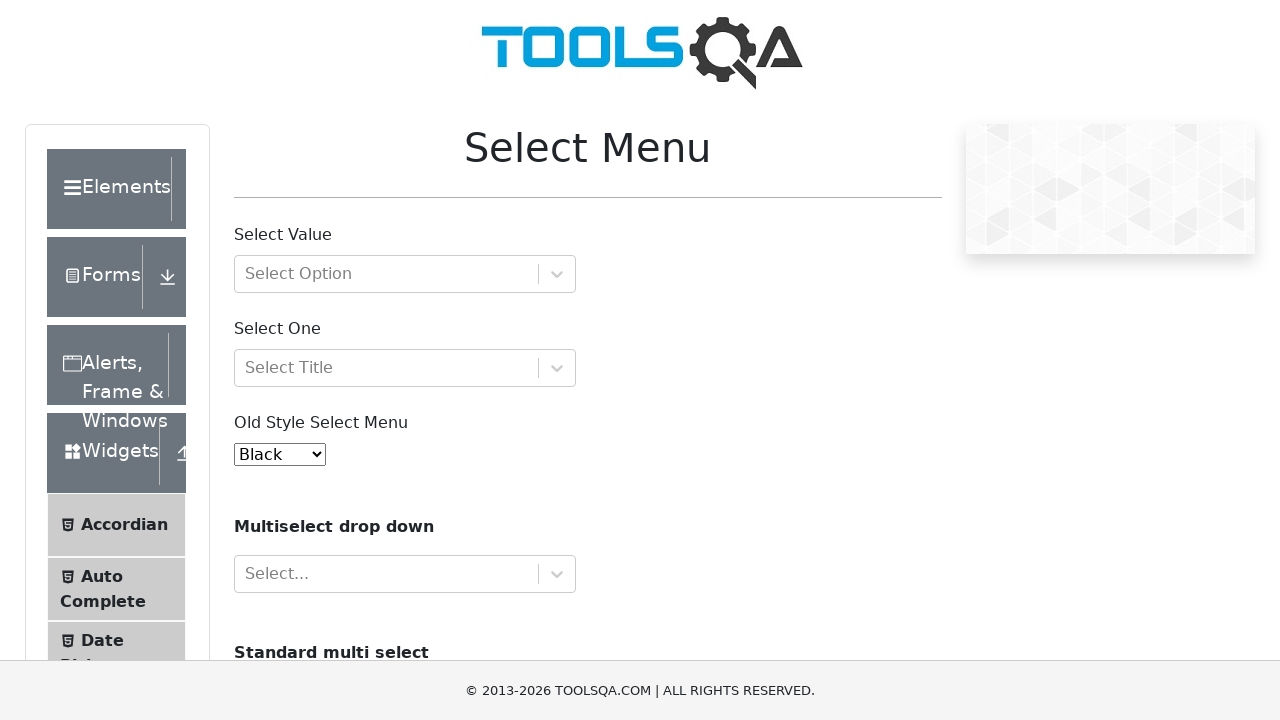

Selected 'Red' option by index 0 on #oldSelectMenu
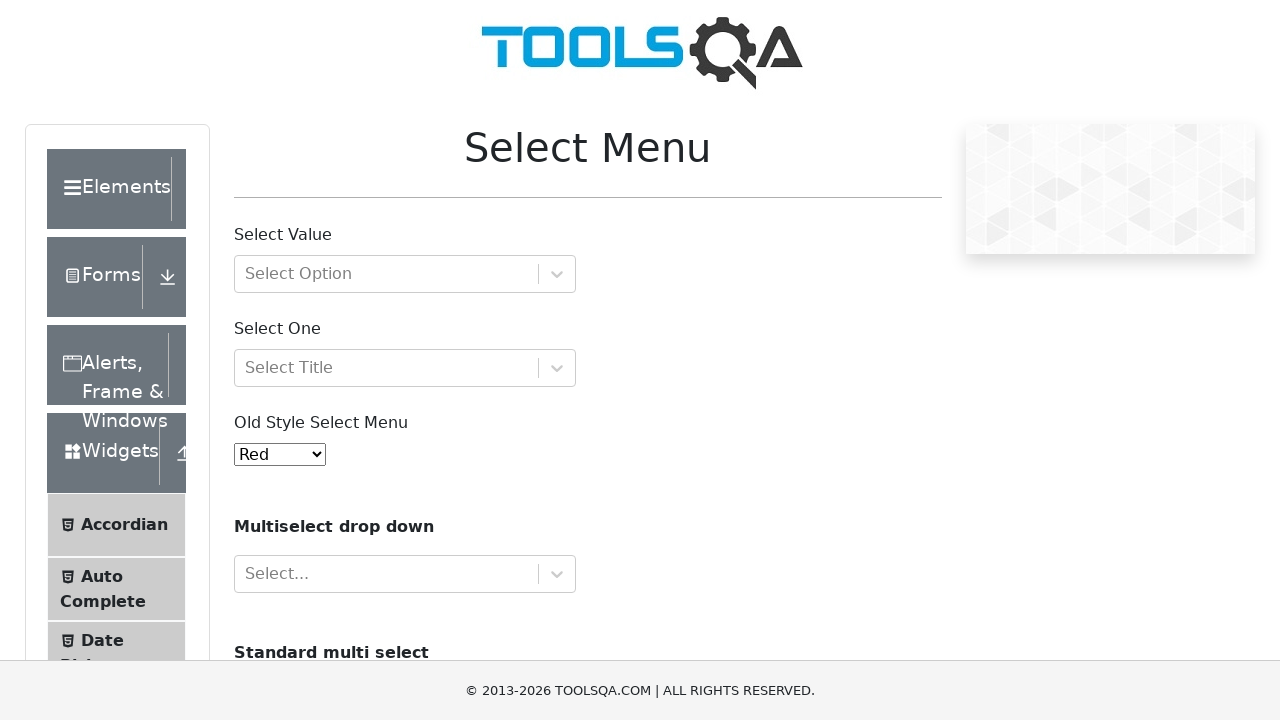

Waited 1000ms to observe selection change
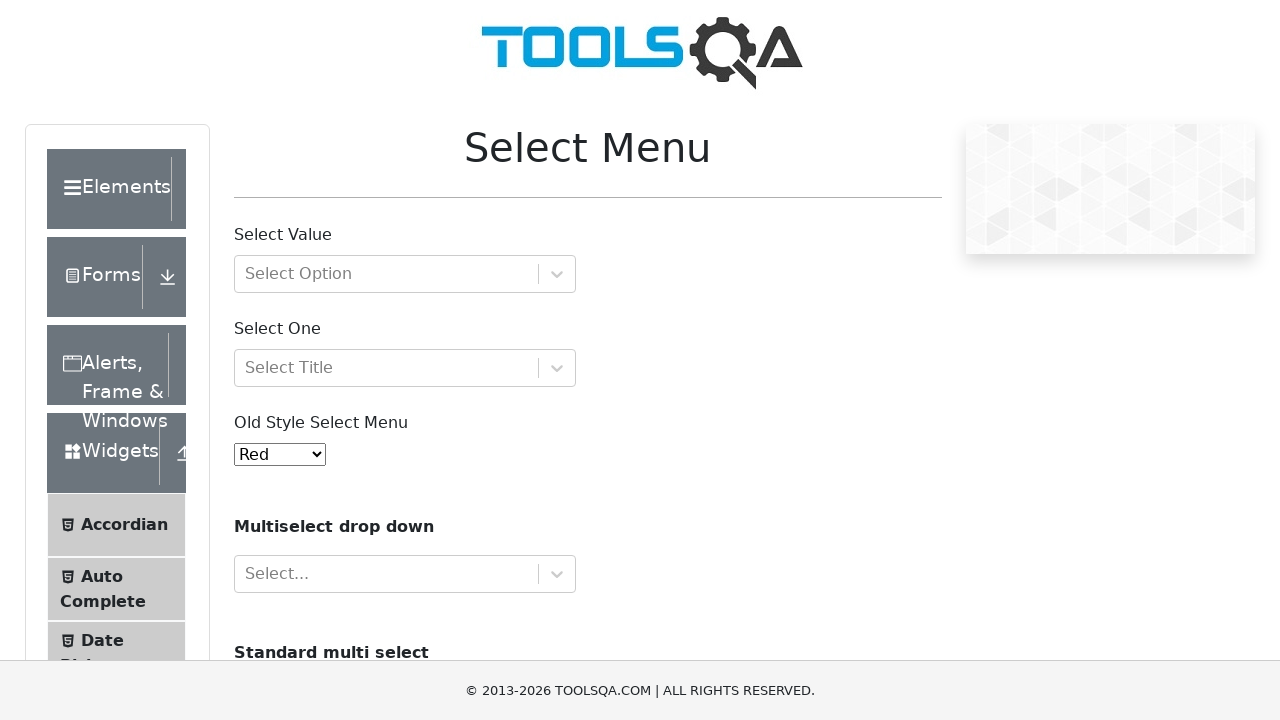

Selected 'Yellow' option by visible text on #oldSelectMenu
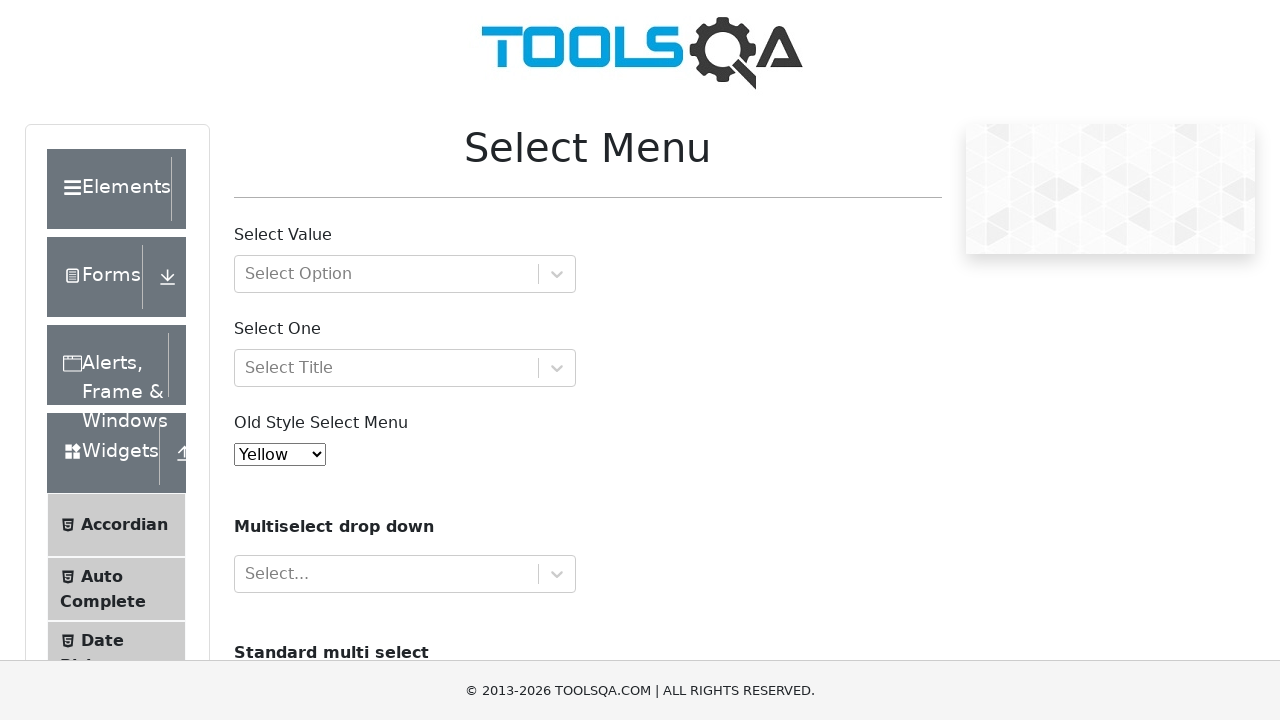

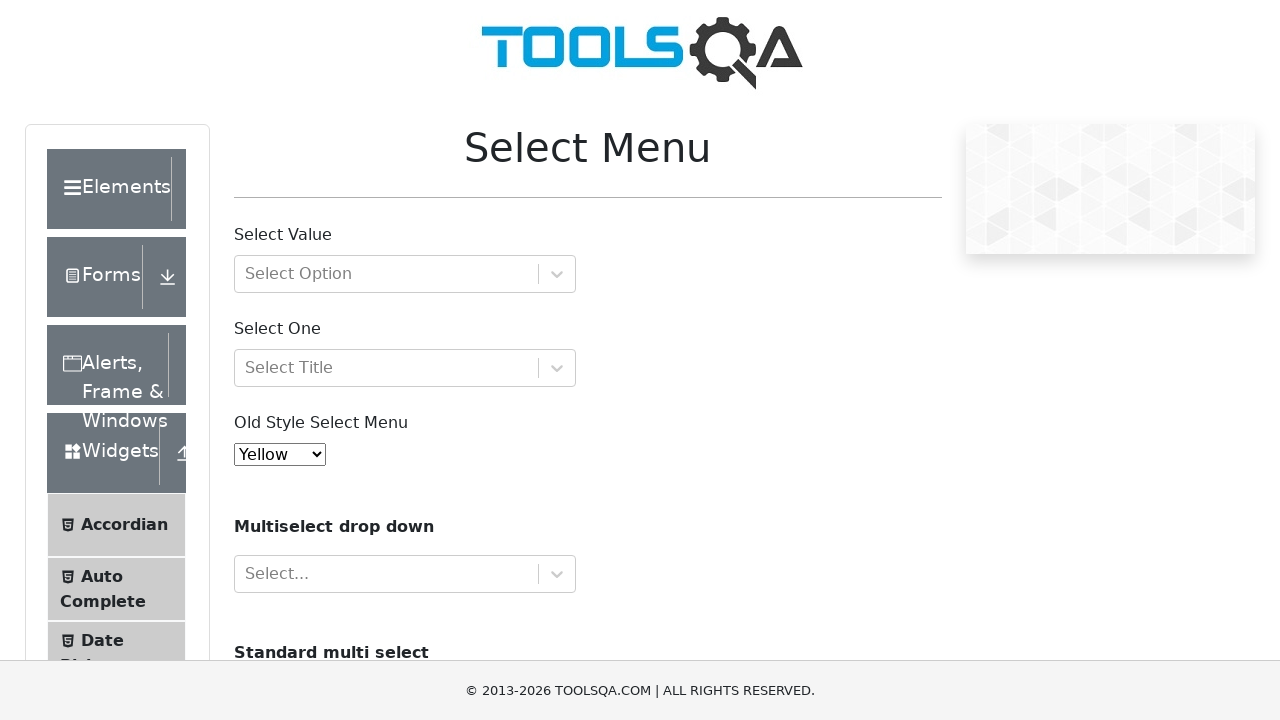